Navigates to Rahul Shetty Academy website and verifies the page loads by checking the title and URL are accessible.

Starting URL: https://rahulshettyacademy.com

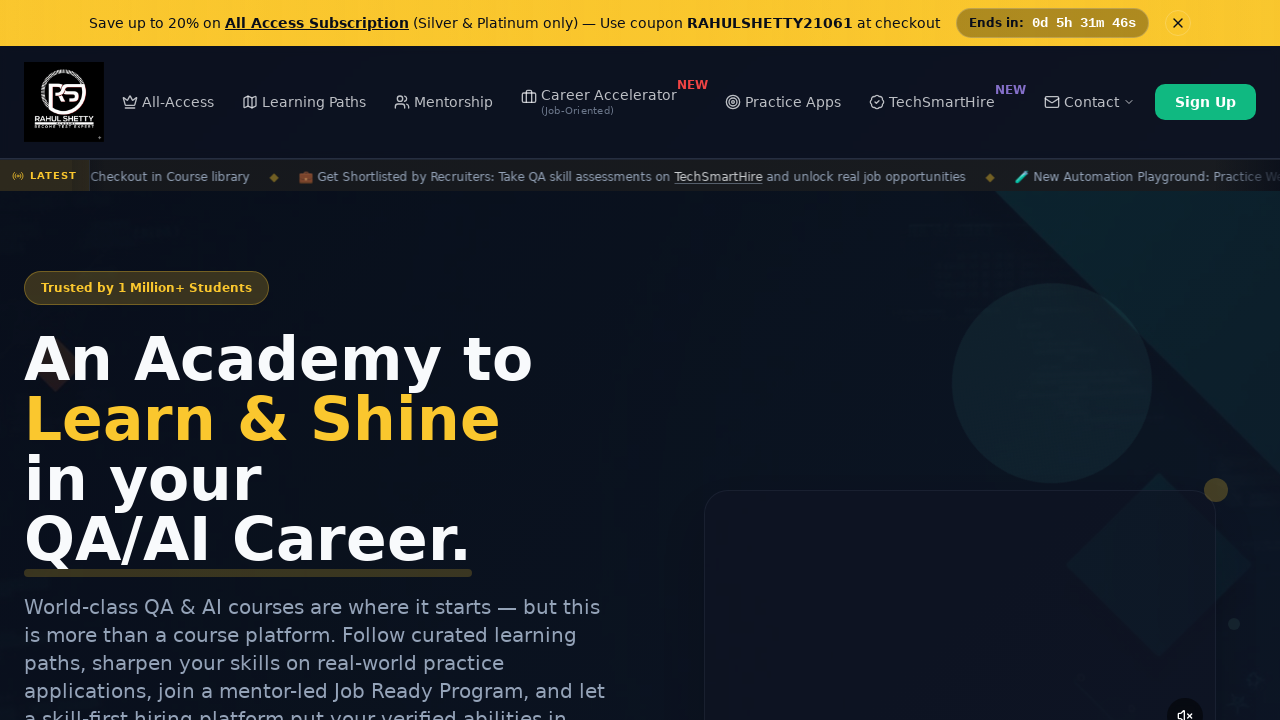

Waited for page to load with domcontentloaded state
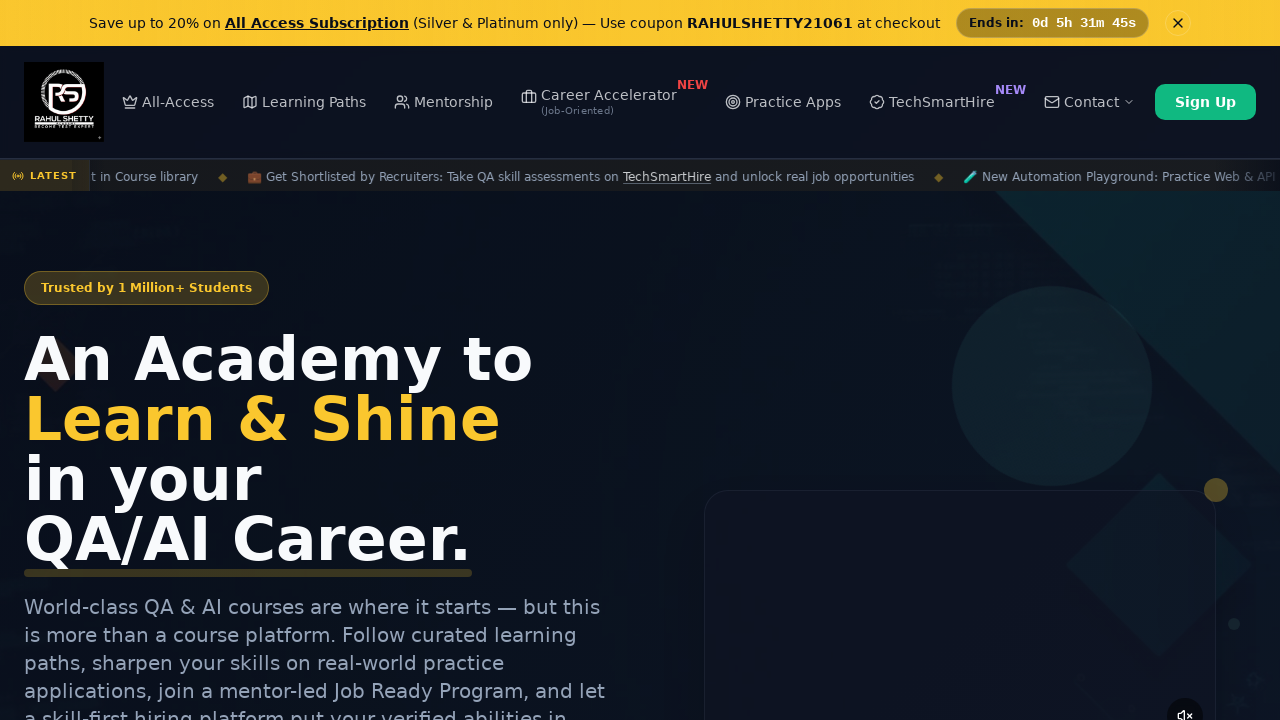

Retrieved page title: Rahul Shetty Academy | QA Automation, Playwright, AI Testing & Online Training
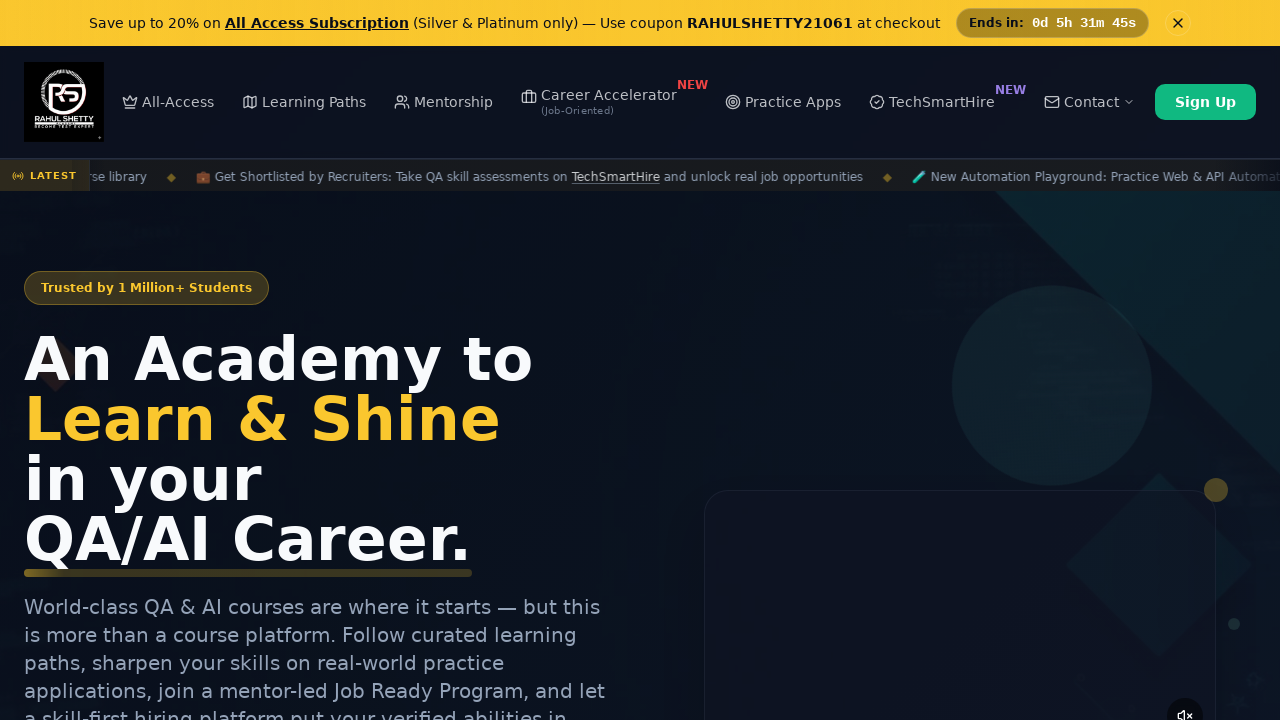

Retrieved current URL: https://rahulshettyacademy.com/
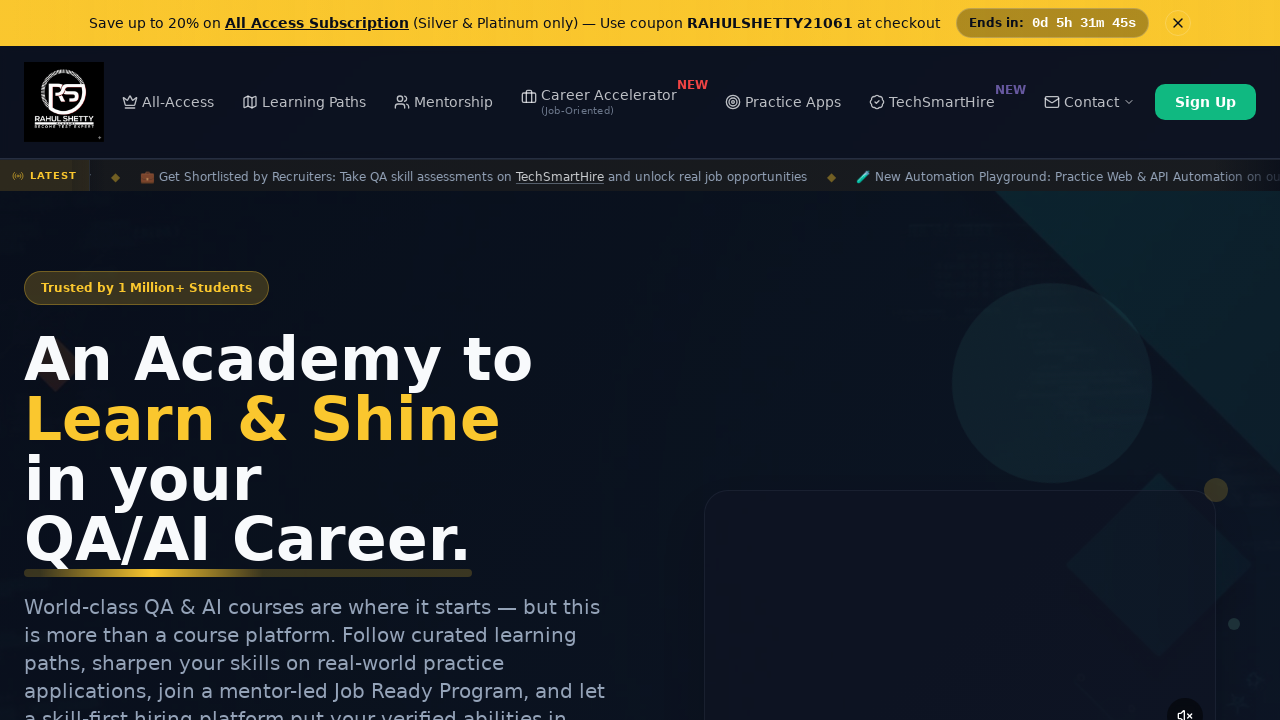

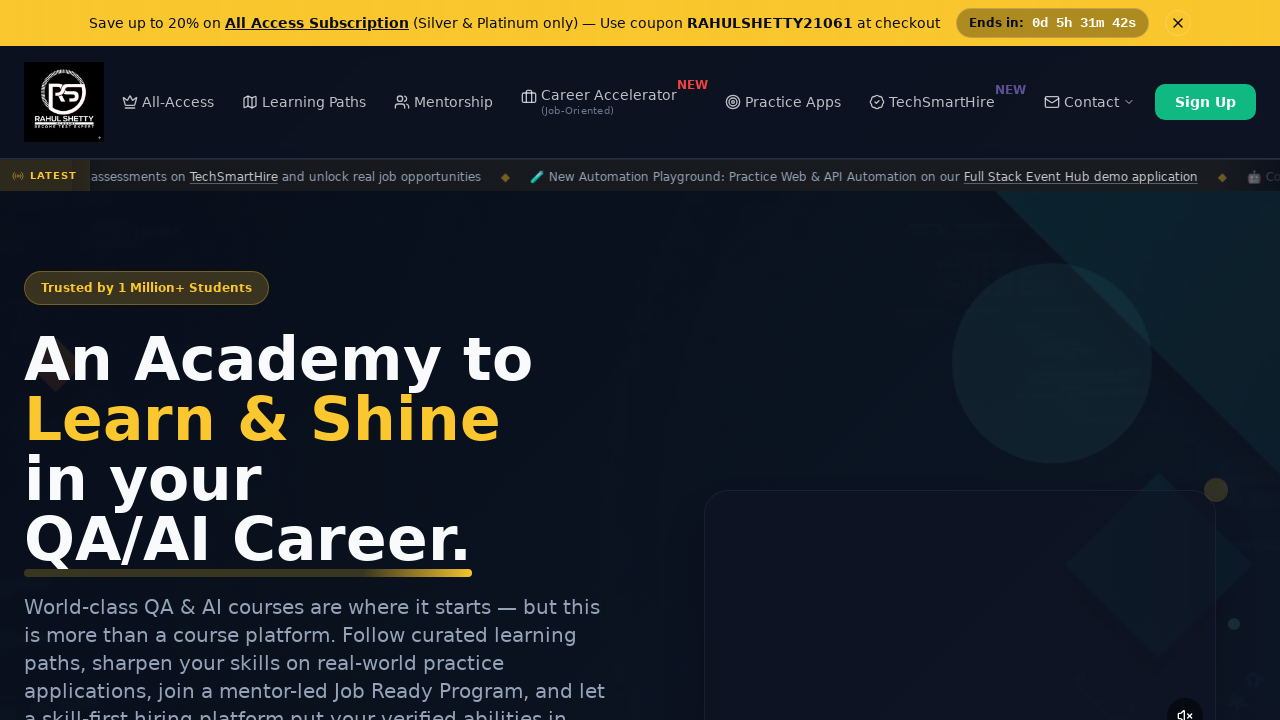